Tests navigation to a product category and verifies the Add to Cart button is displayed on a product page

Starting URL: https://www.demoblaze.com

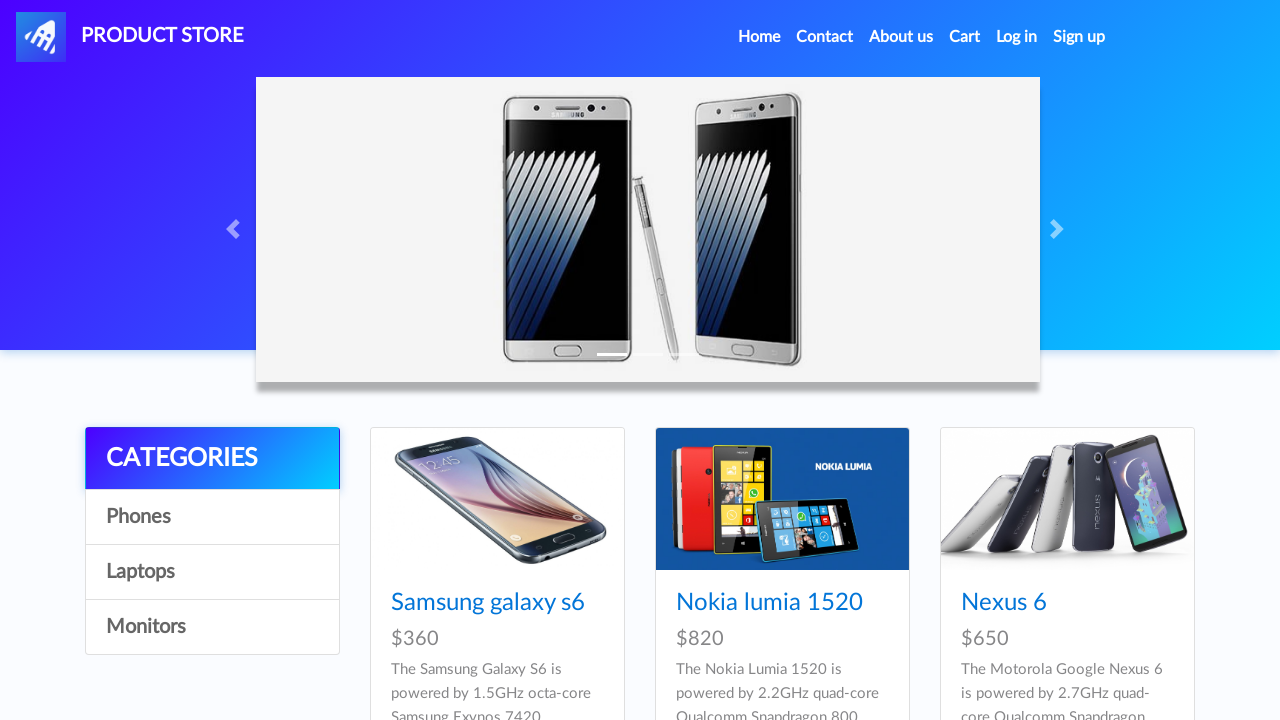

Clicked on Laptops category (4th item in list) at (212, 627) on div.list-group a:nth-child(4)
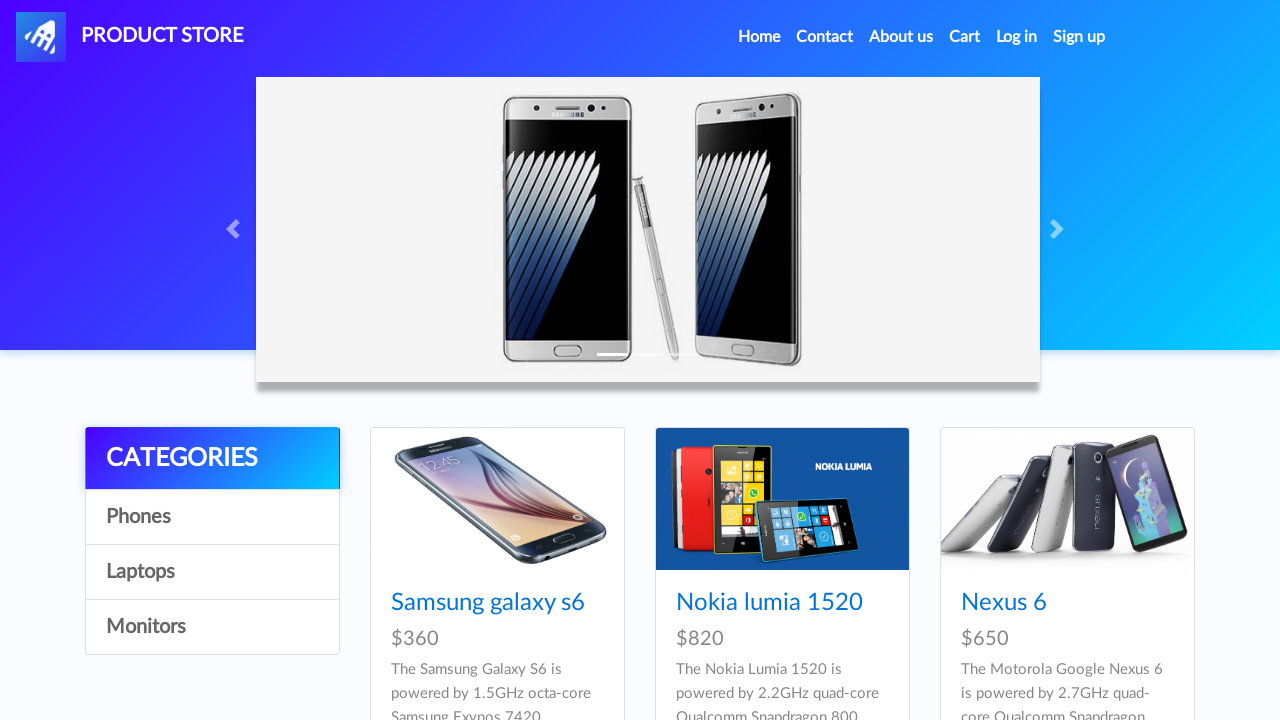

Products loaded in the Laptops category
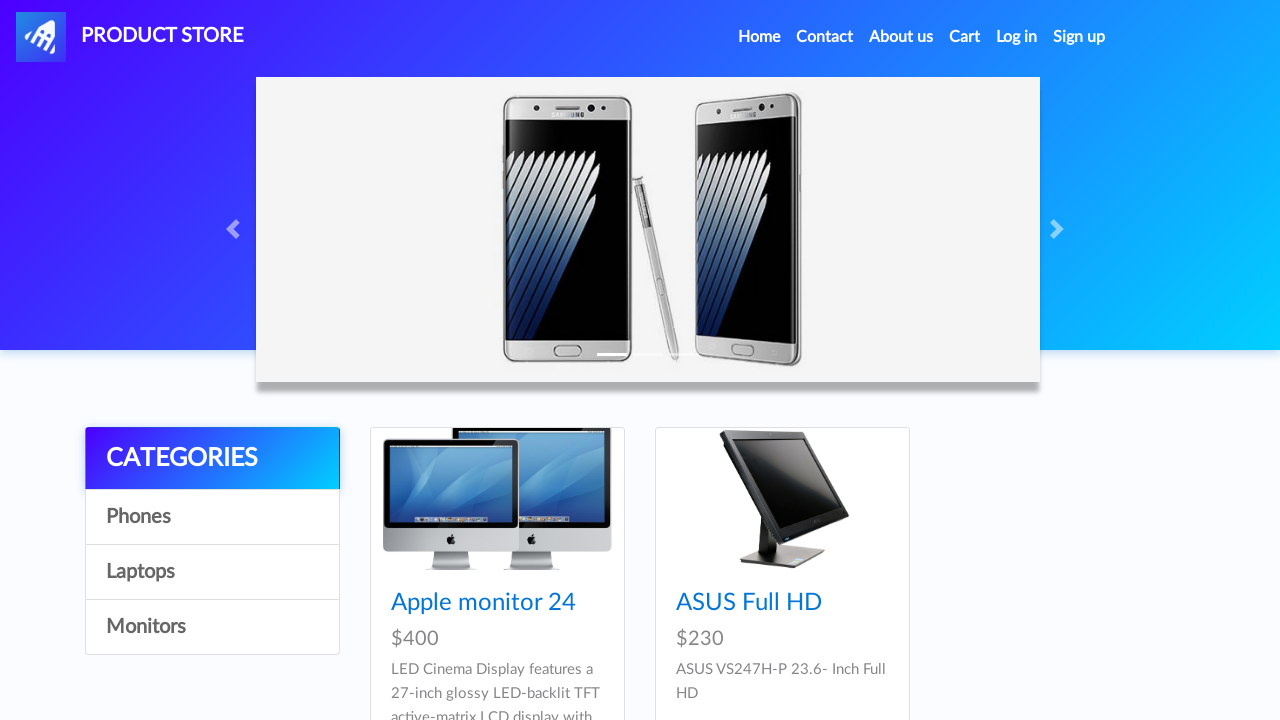

Clicked on a specific product (idp_=10) at (497, 499) on a[href='prod.html?idp_=10']
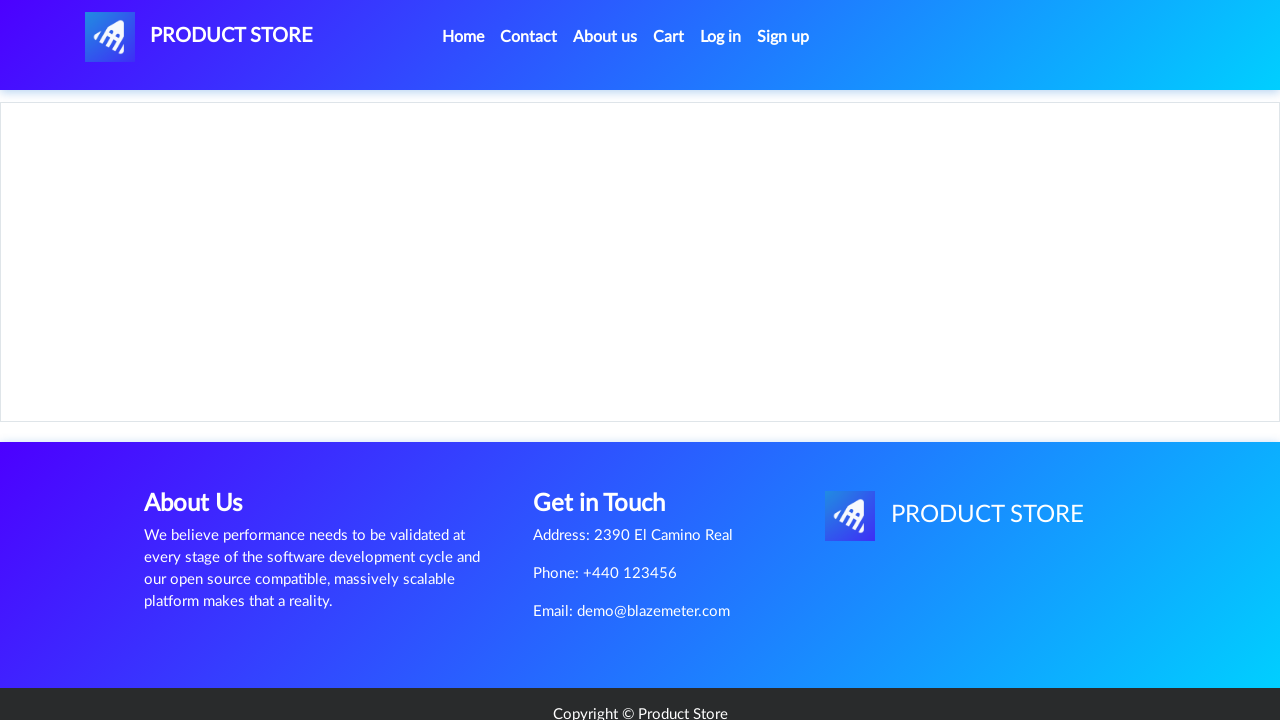

Add to Cart button is displayed on product page
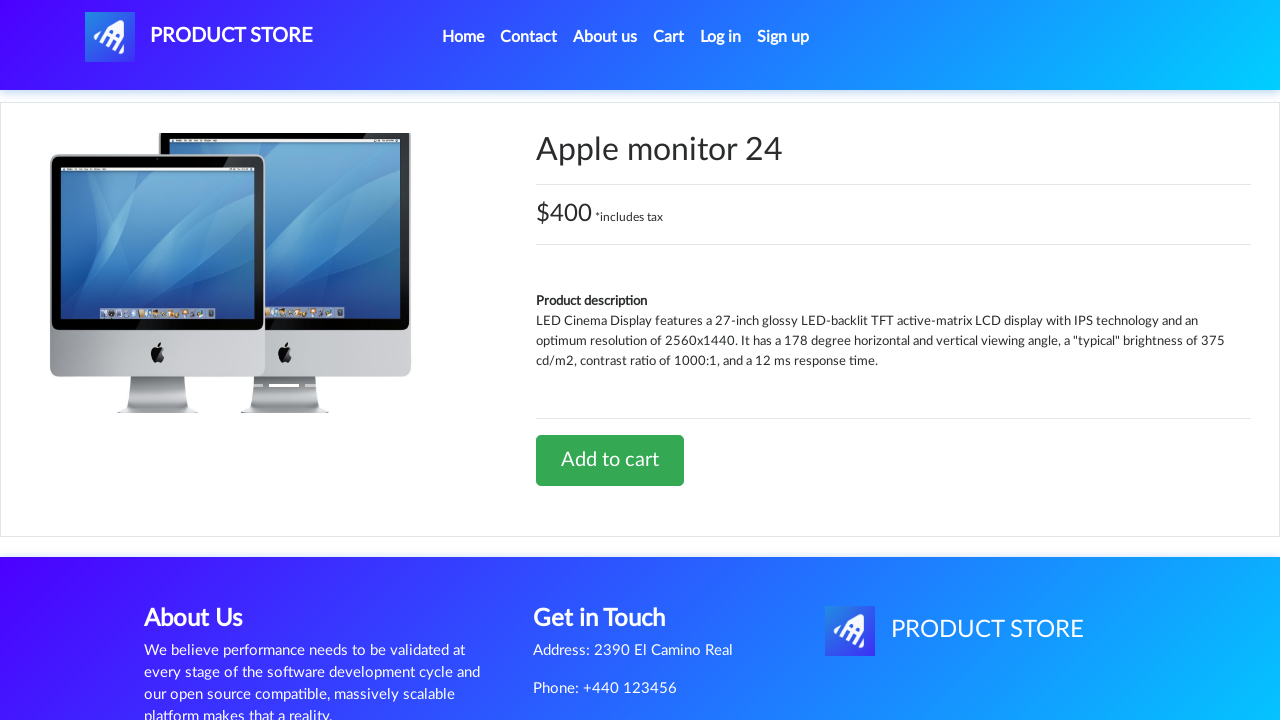

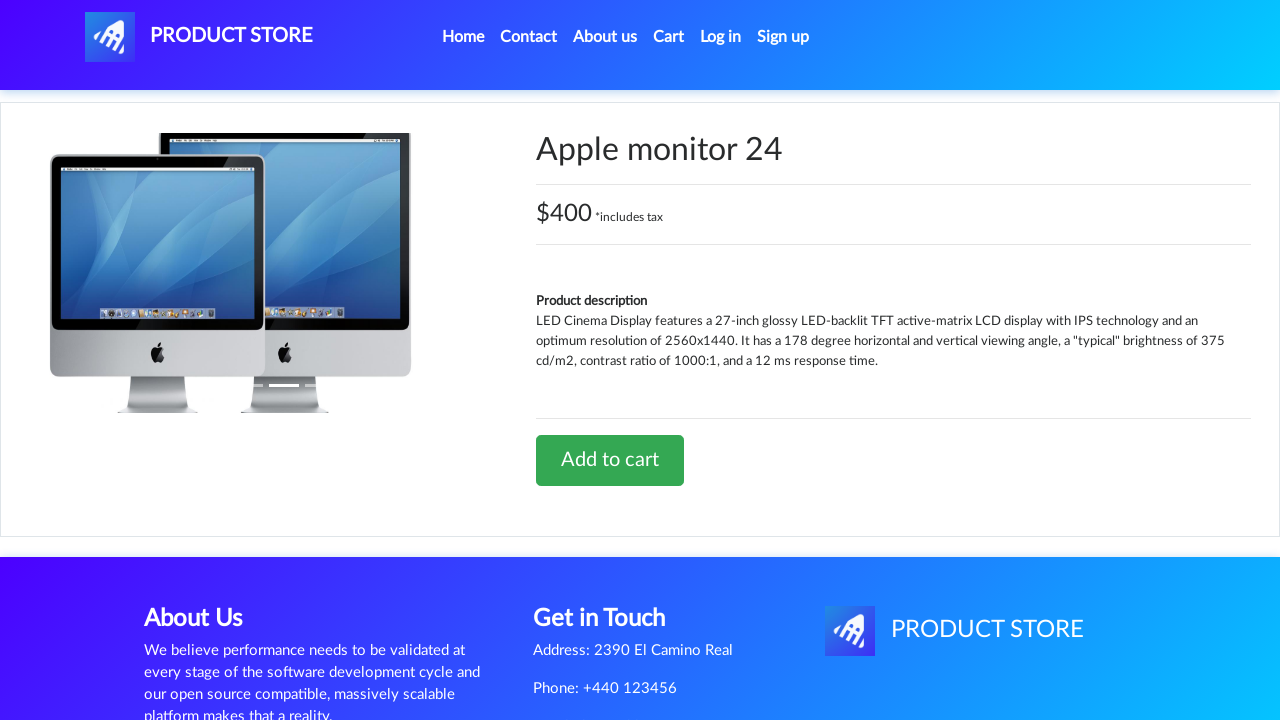